Fills out GitHub's advanced search form with search criteria (search term, repository owner, date, and language) and submits the form to search for repositories

Starting URL: https://github.com/search/advanced

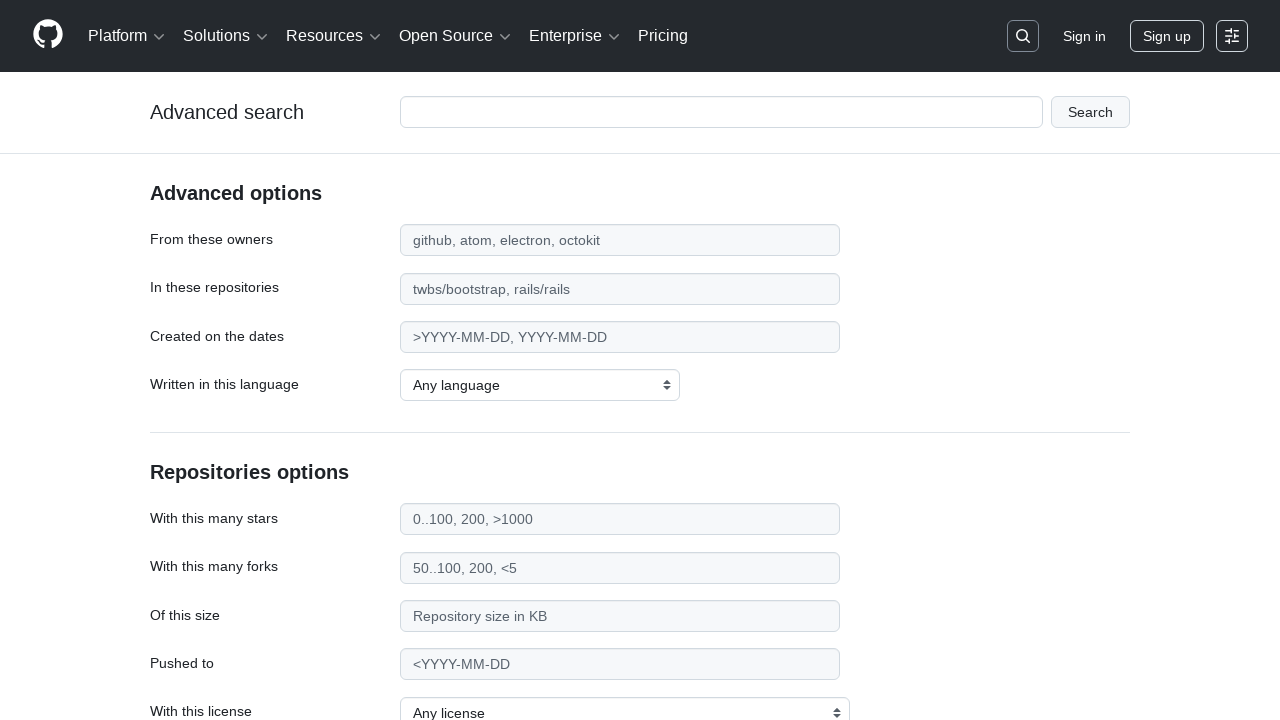

Filled search term field with 'apify-js' on #adv_code_search input.js-advanced-search-input
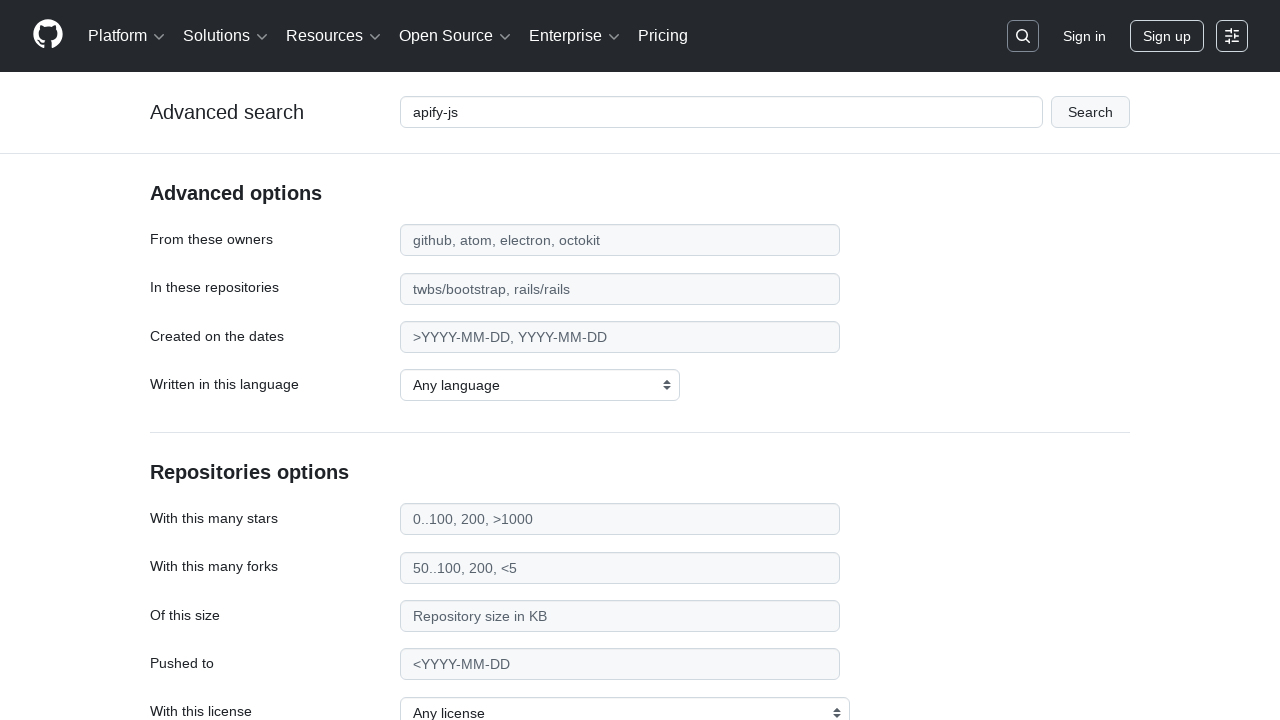

Filled repository owner field with 'apify' on #search_from
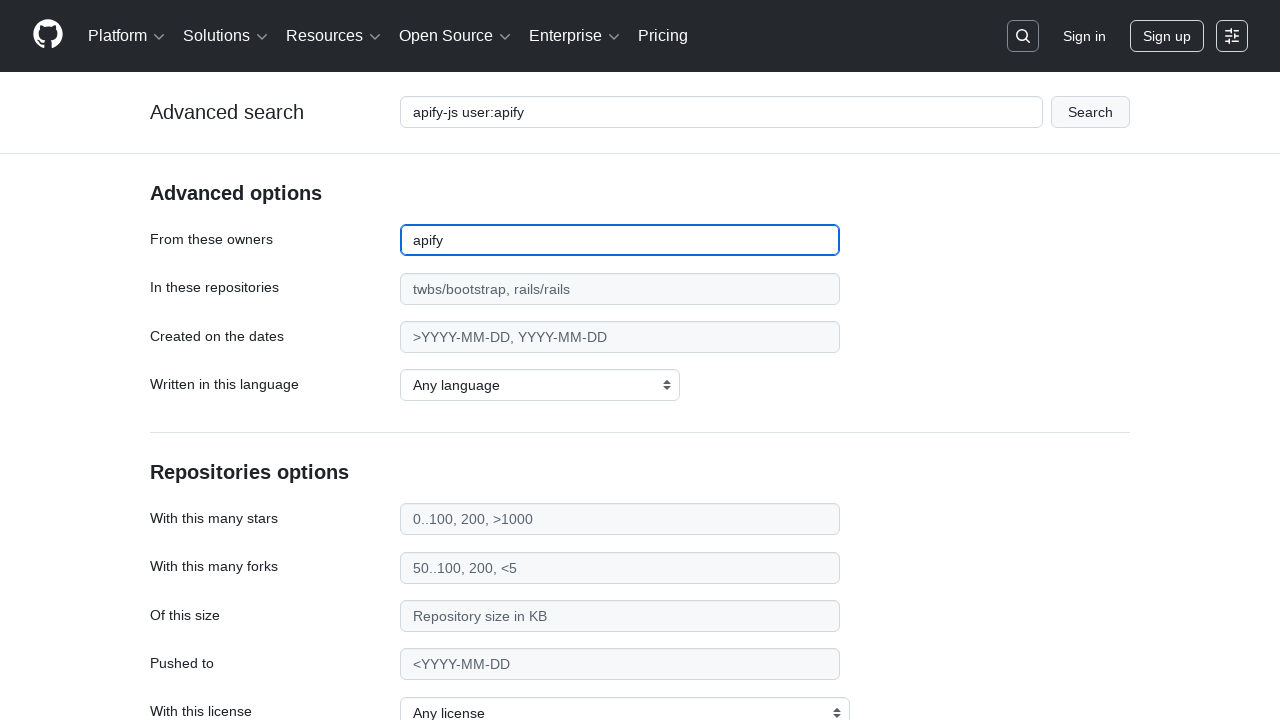

Filled date field with '>2015' on #search_date
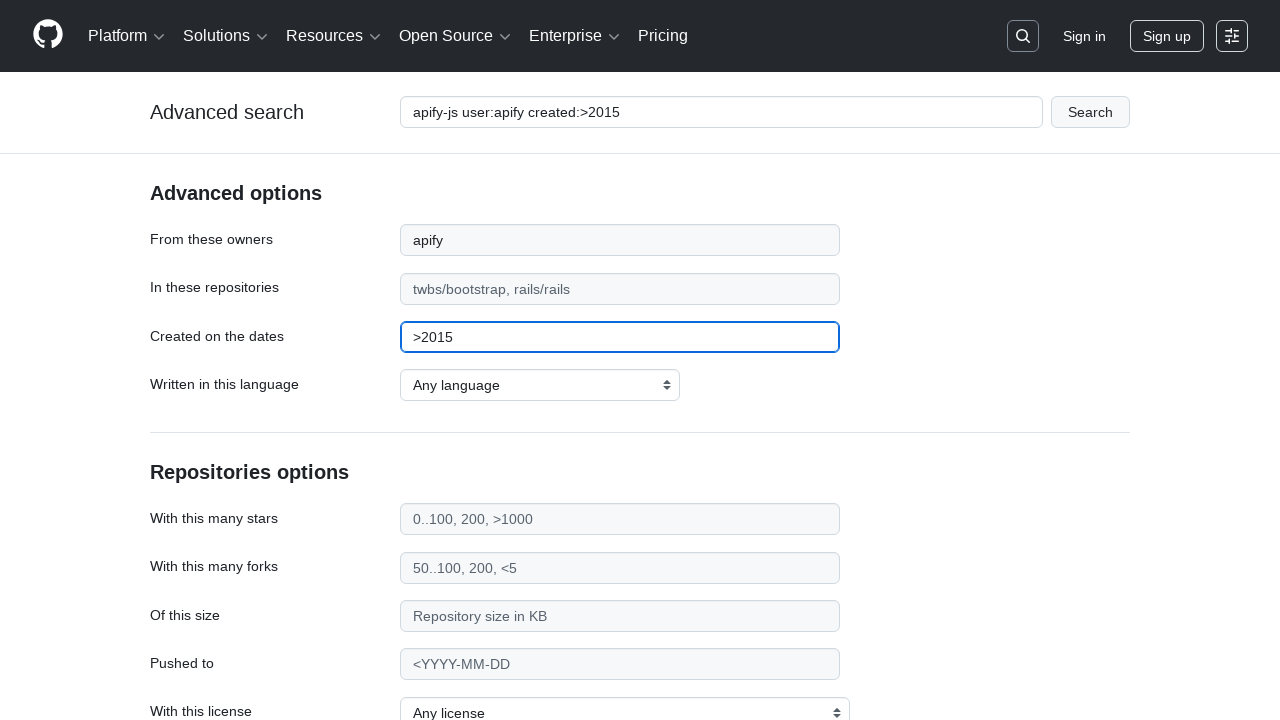

Selected 'JavaScript' as the programming language on select#search_language
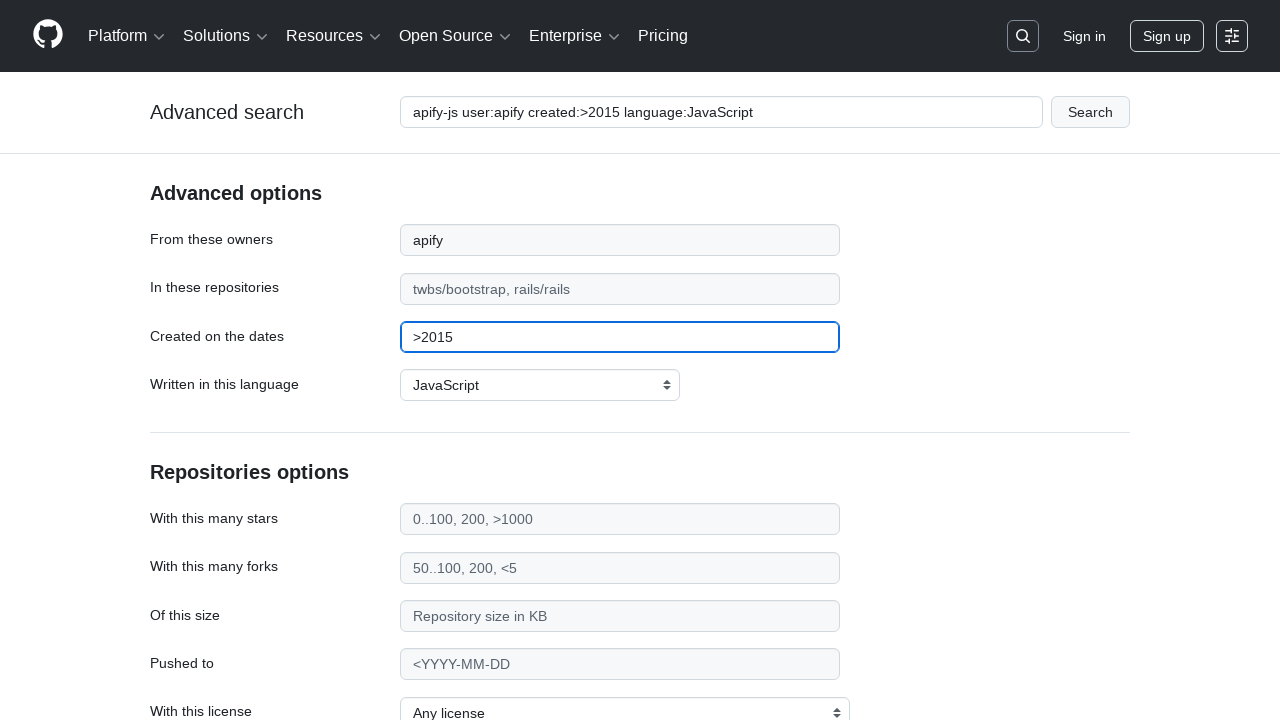

Clicked submit button to search for repositories at (1090, 112) on #adv_code_search button[type="submit"]
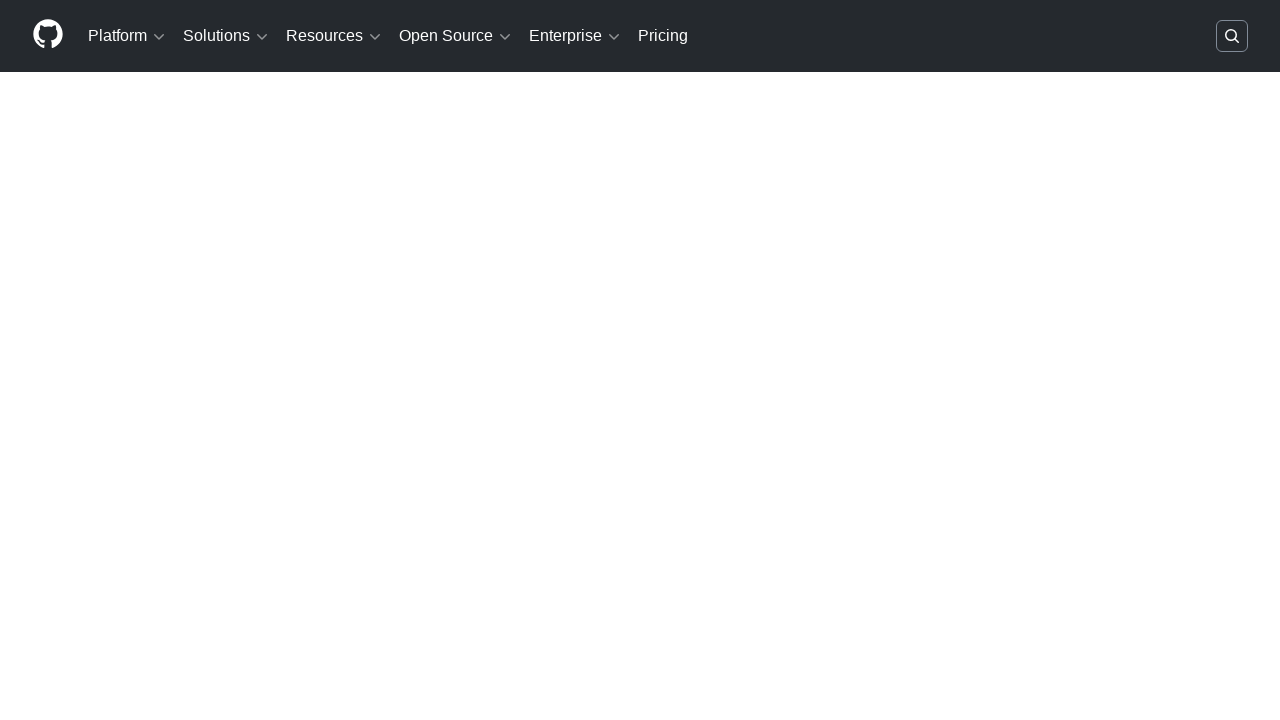

Search results page loaded and network idle
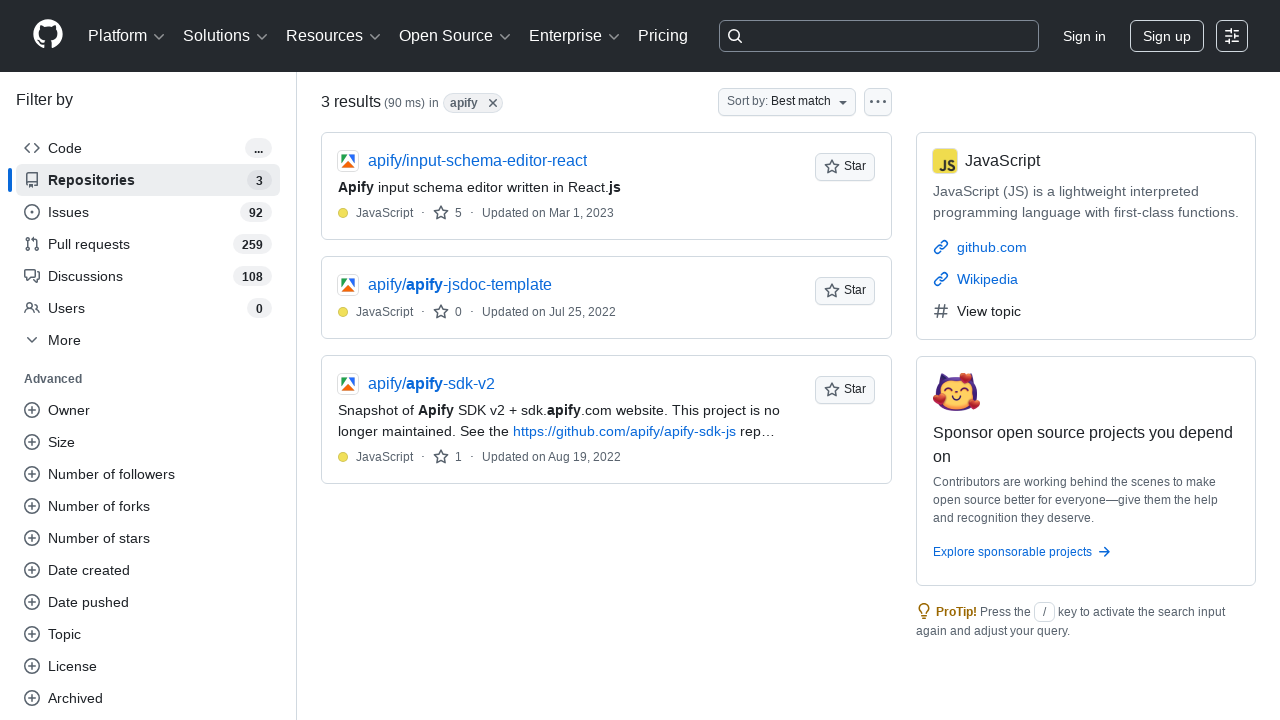

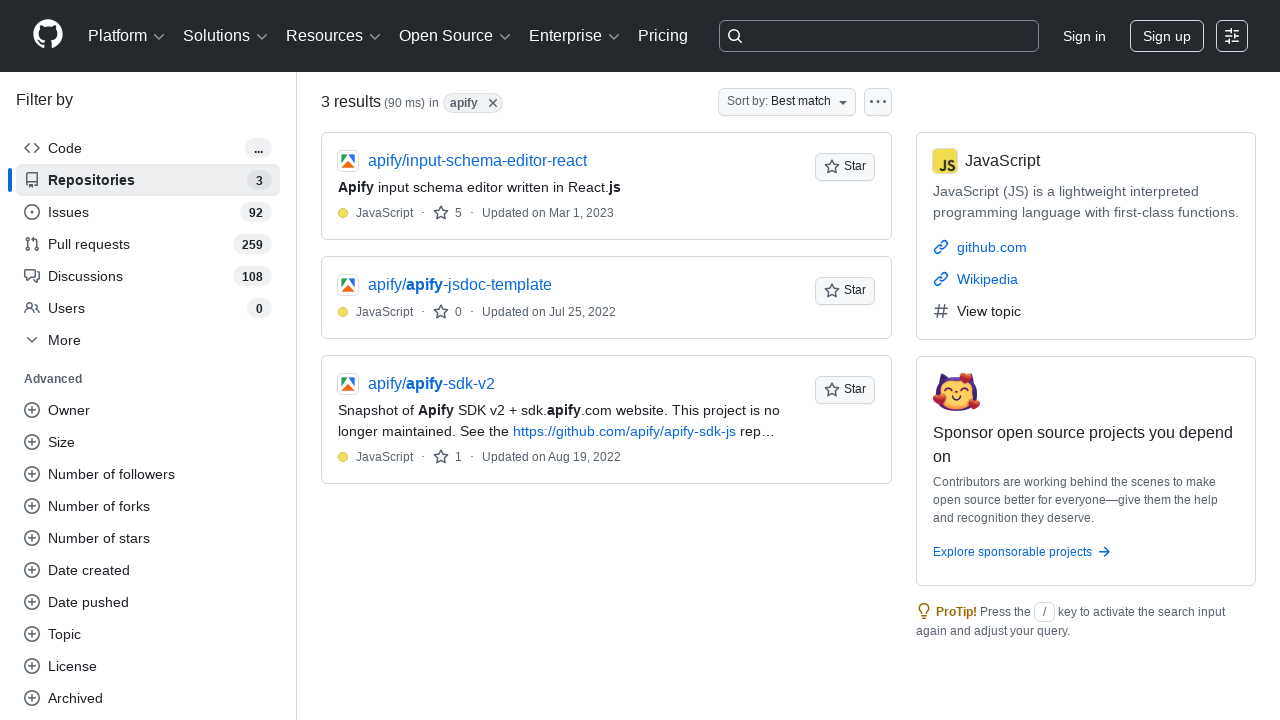